Clicks the "Get Started" button and verifies the URL contains the expected anchor fragment

Starting URL: https://practice.sdetunicorns.com

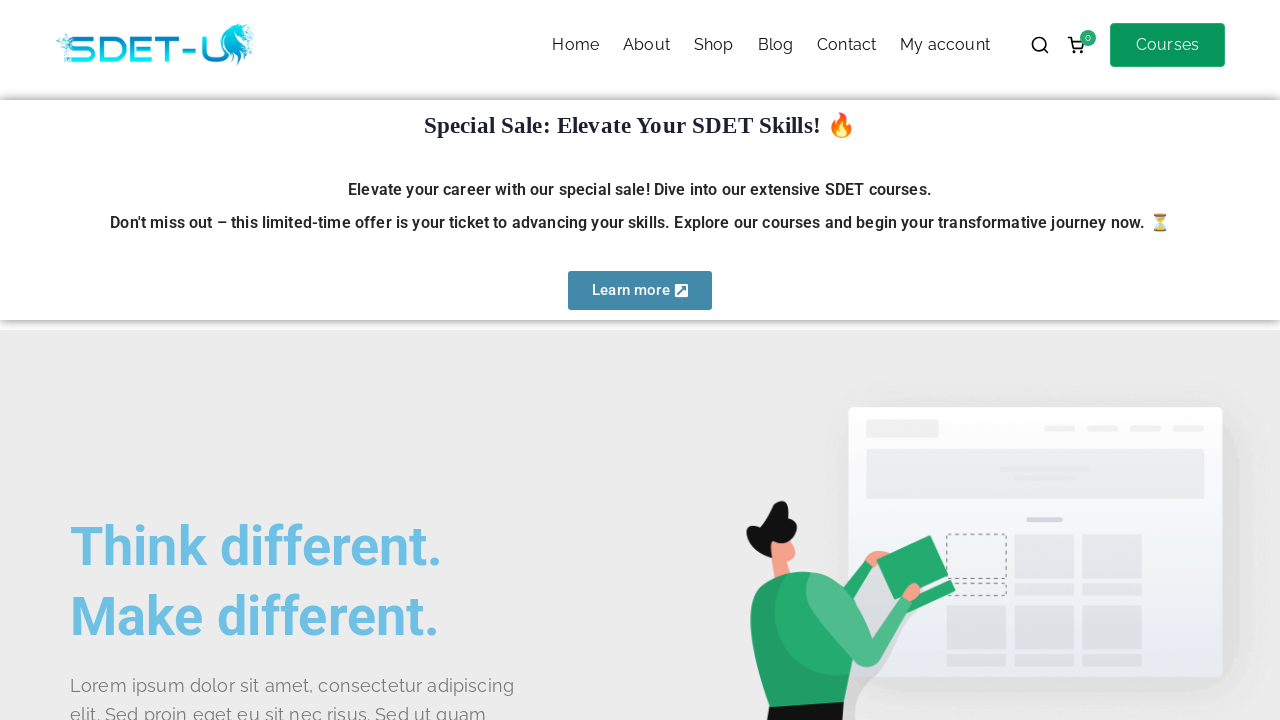

Navigated to https://practice.sdetunicorns.com
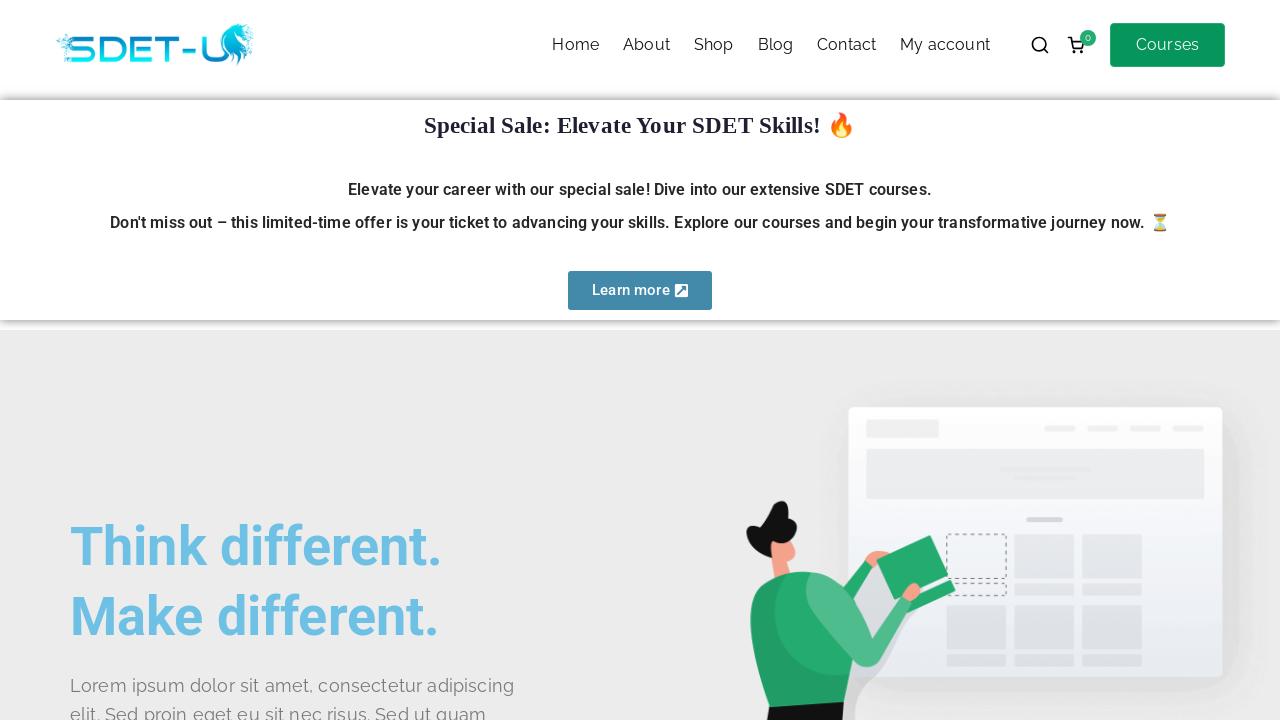

Clicked the 'Get Started' button using CSS selector #get-started at (140, 361) on #get-started
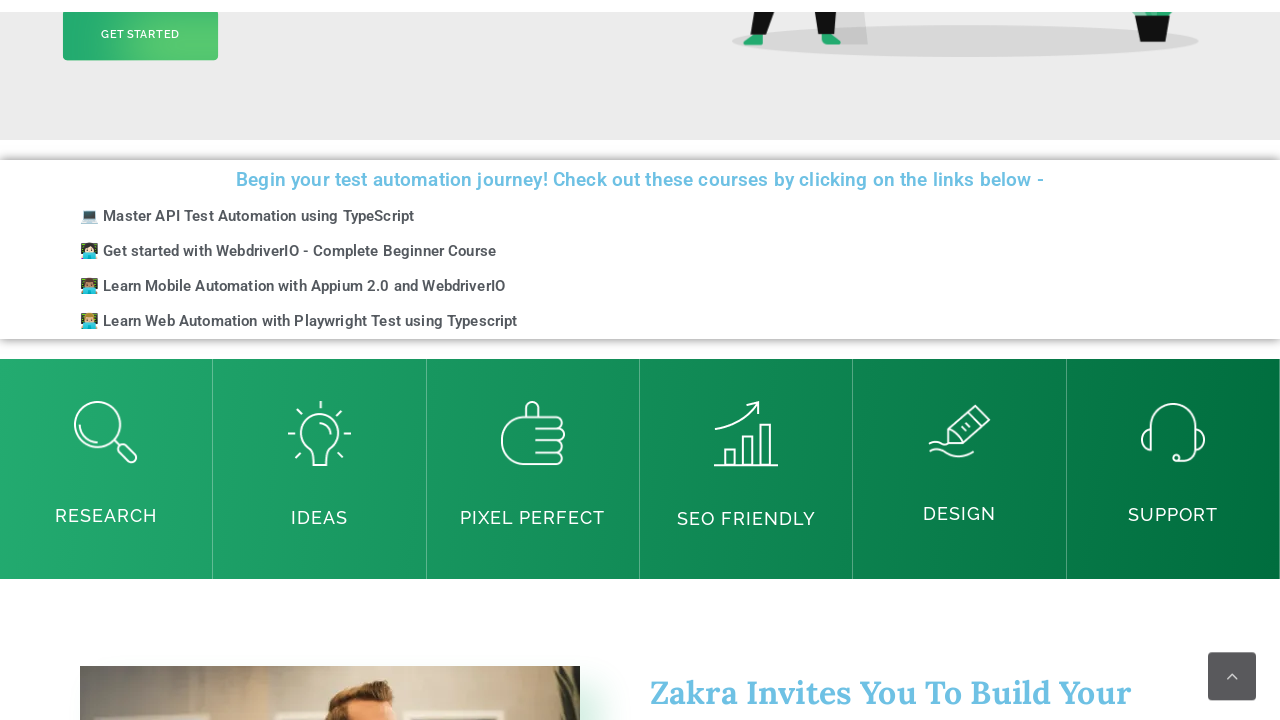

Verified URL contains #get-started anchor fragment
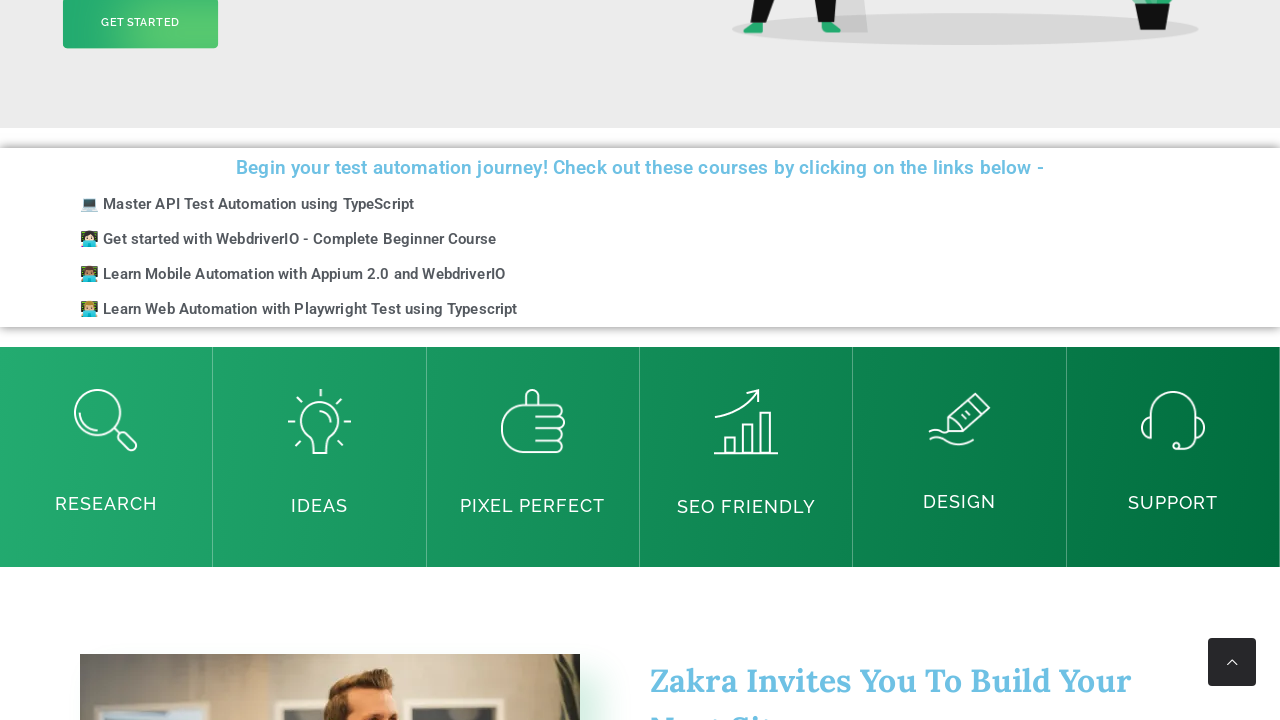

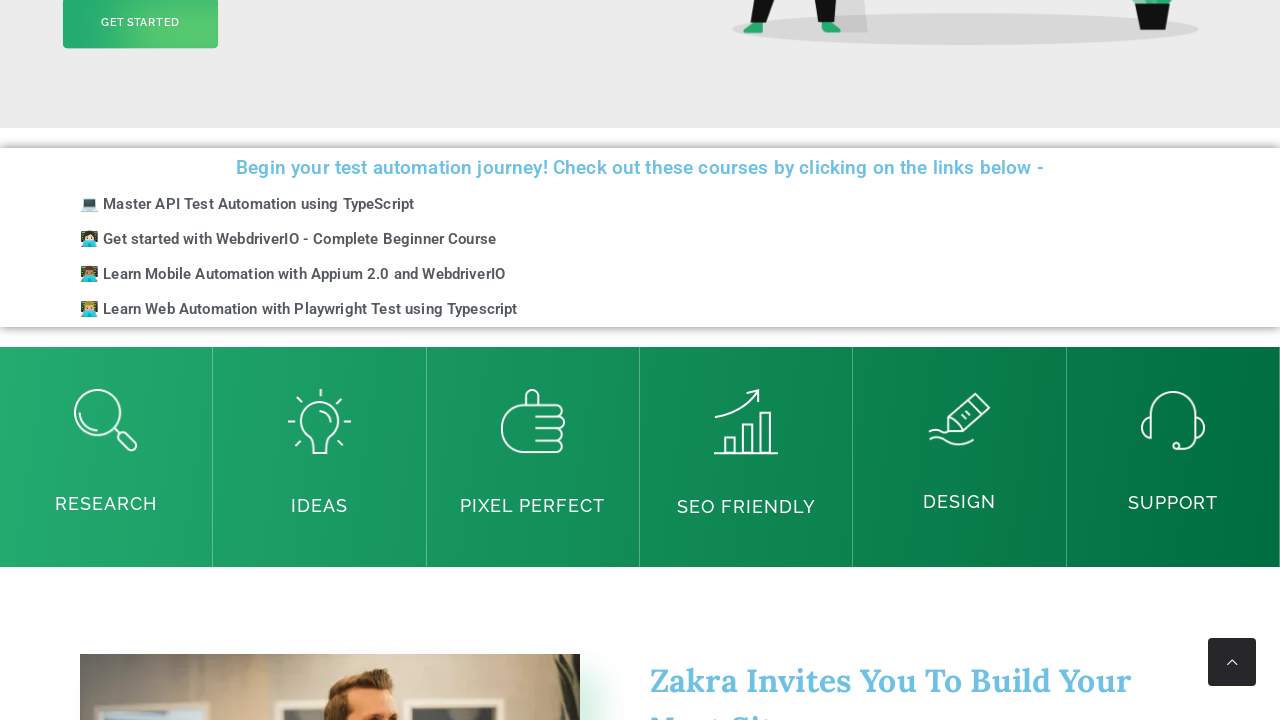